Tests interaction with shadow DOM elements on a PWA books app by finding and filling an input field within a shadow root

Starting URL: https://books-pwakit.appspot.com/

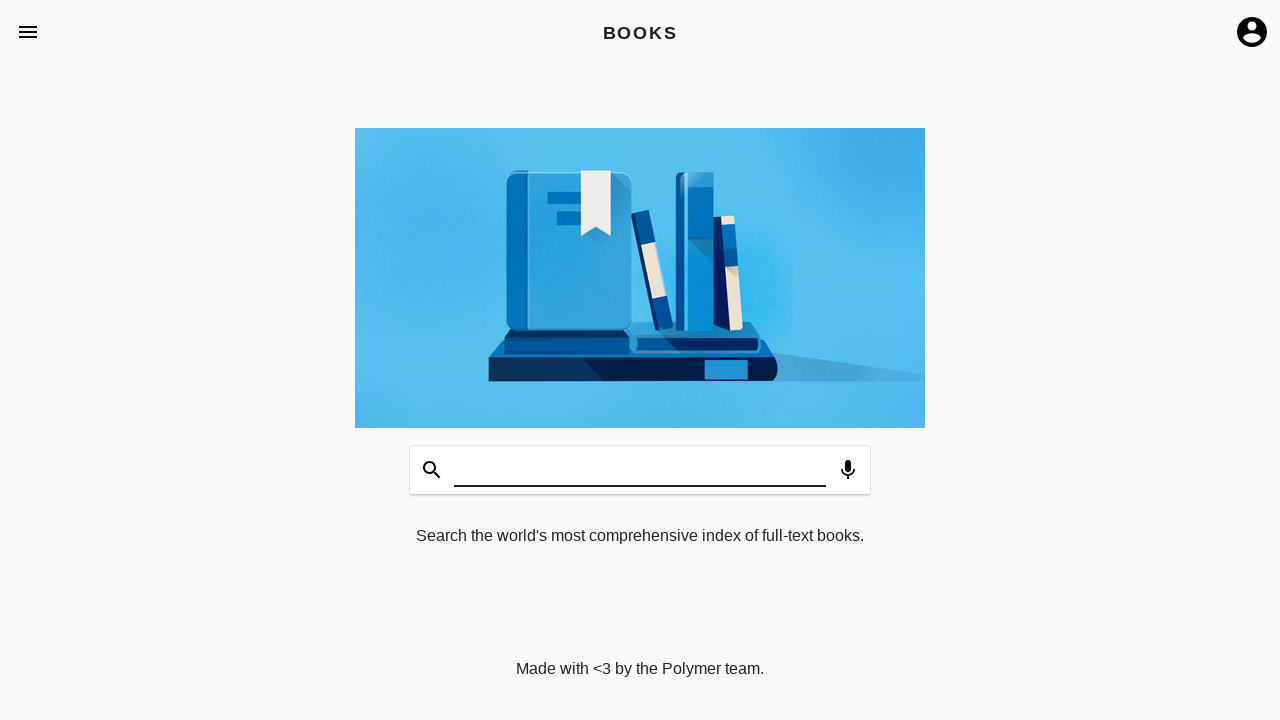

Shadow host element 'book-app[apptitle='BOOKS']' is available
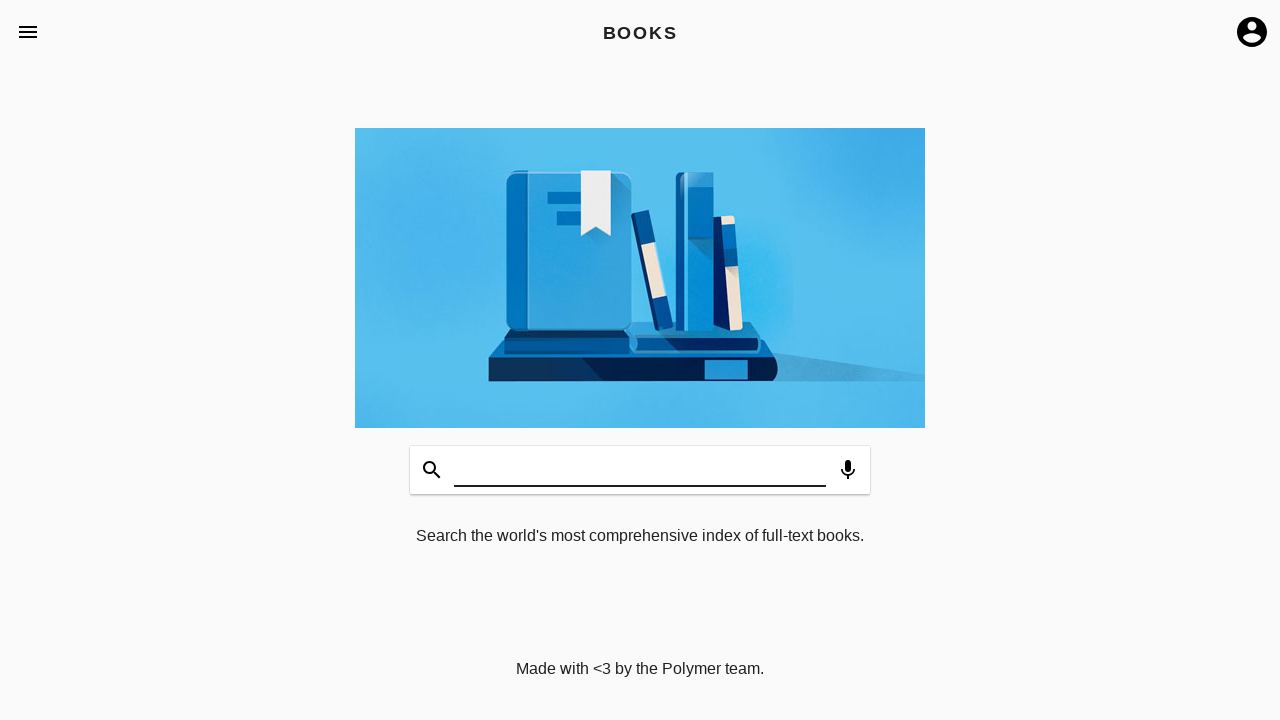

Filled input field within shadow DOM with 'welcome' on book-app[apptitle='BOOKS'] >> input
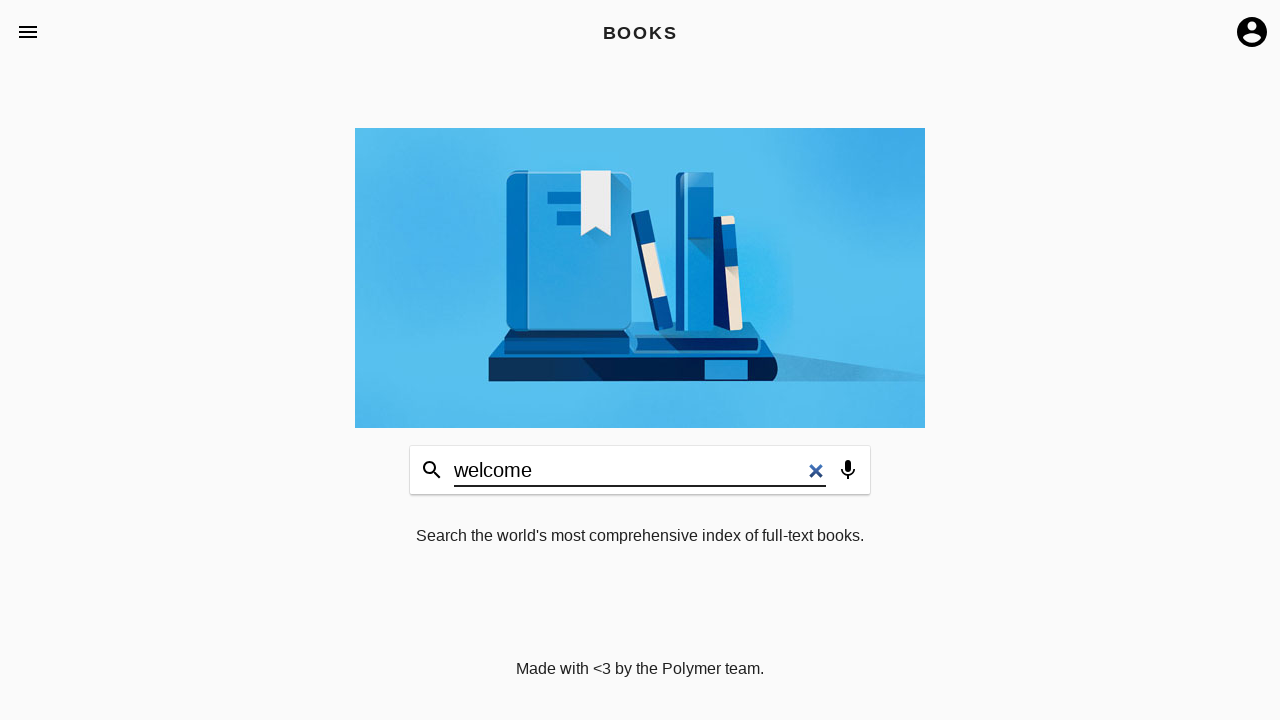

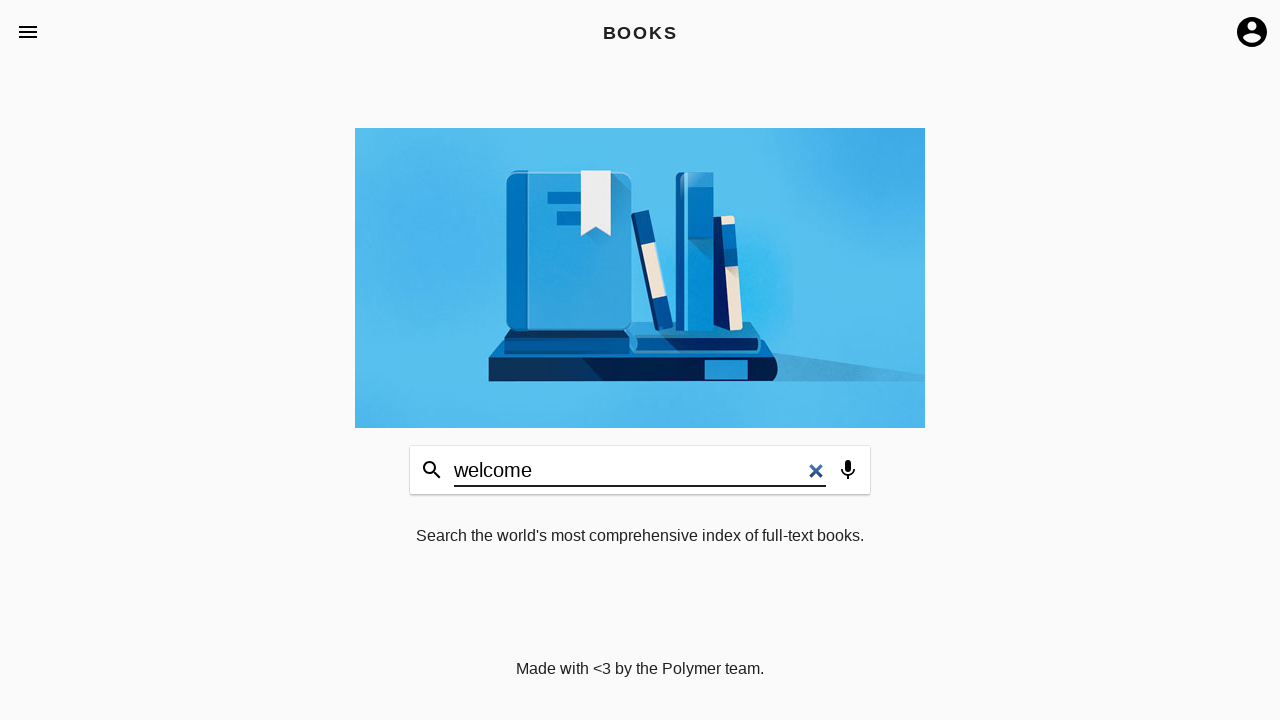